Tests filling out a free trial form by entering name and email fields

Starting URL: https://orangehrm.com/en/30-day-free-trial

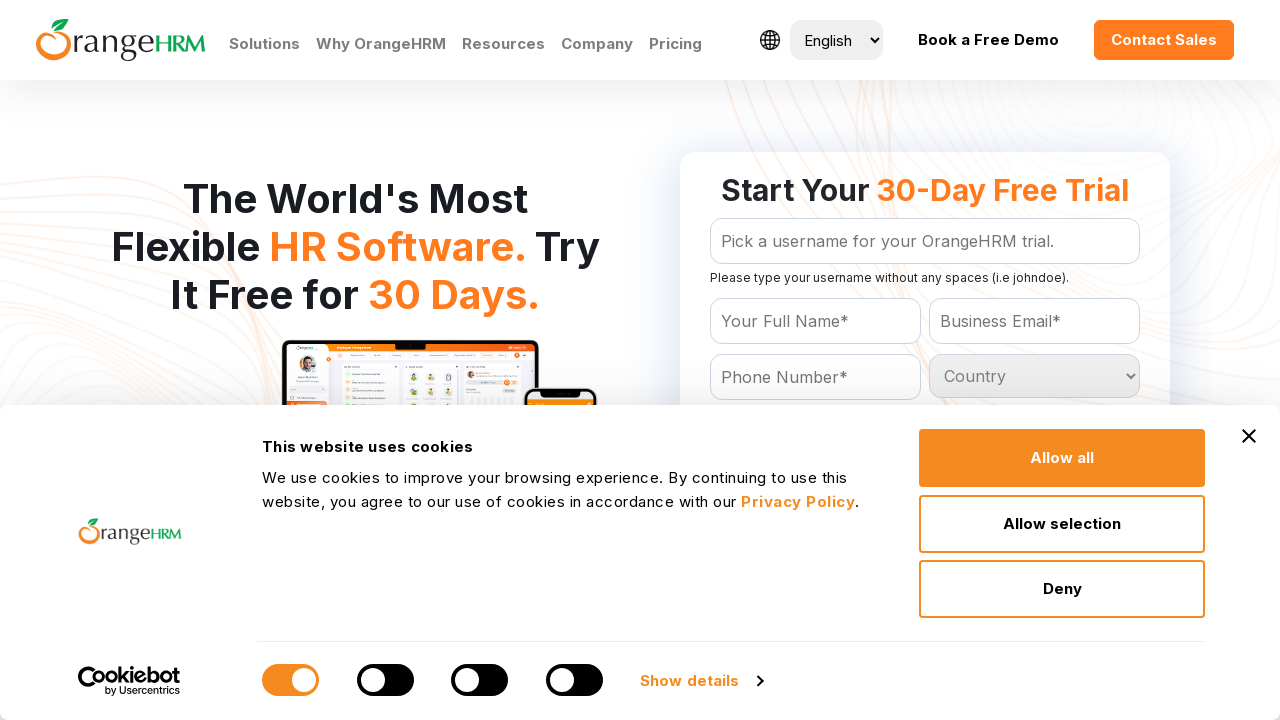

Filled name field with 'Hello' on #Form_getForm_Name
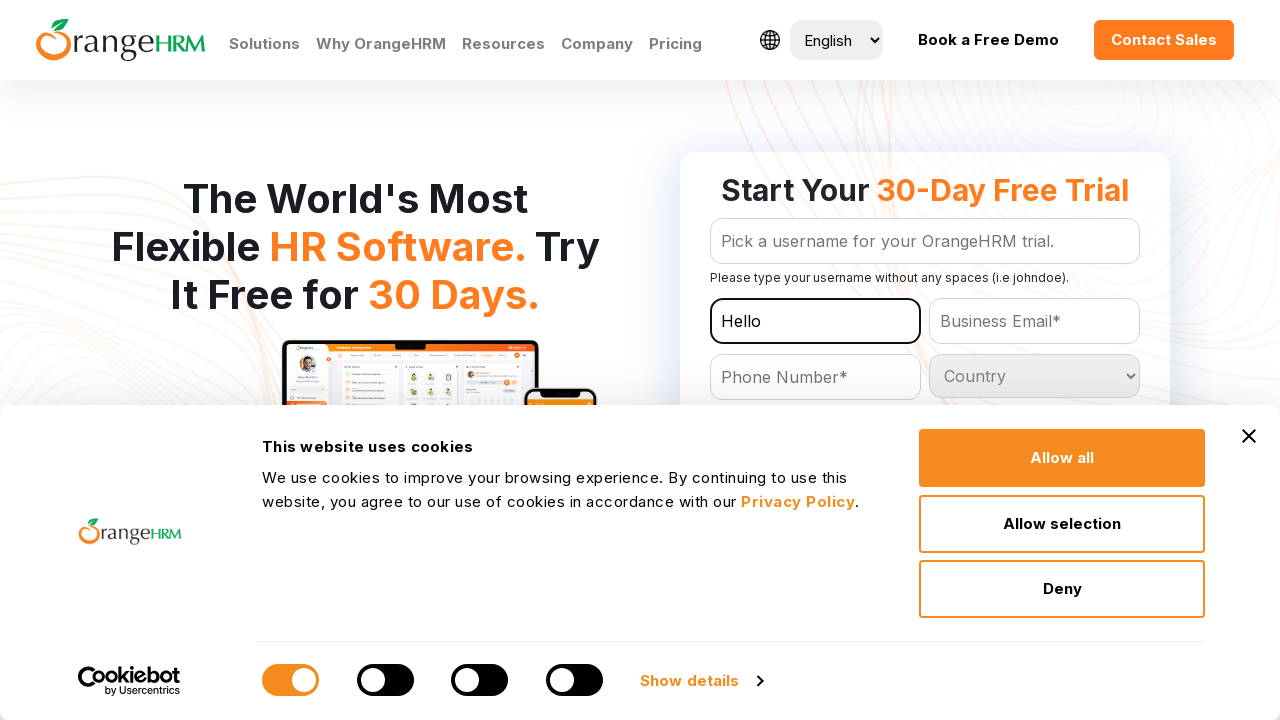

Filled email field with 'sudheer@gmail.com' on #Form_getForm_Email
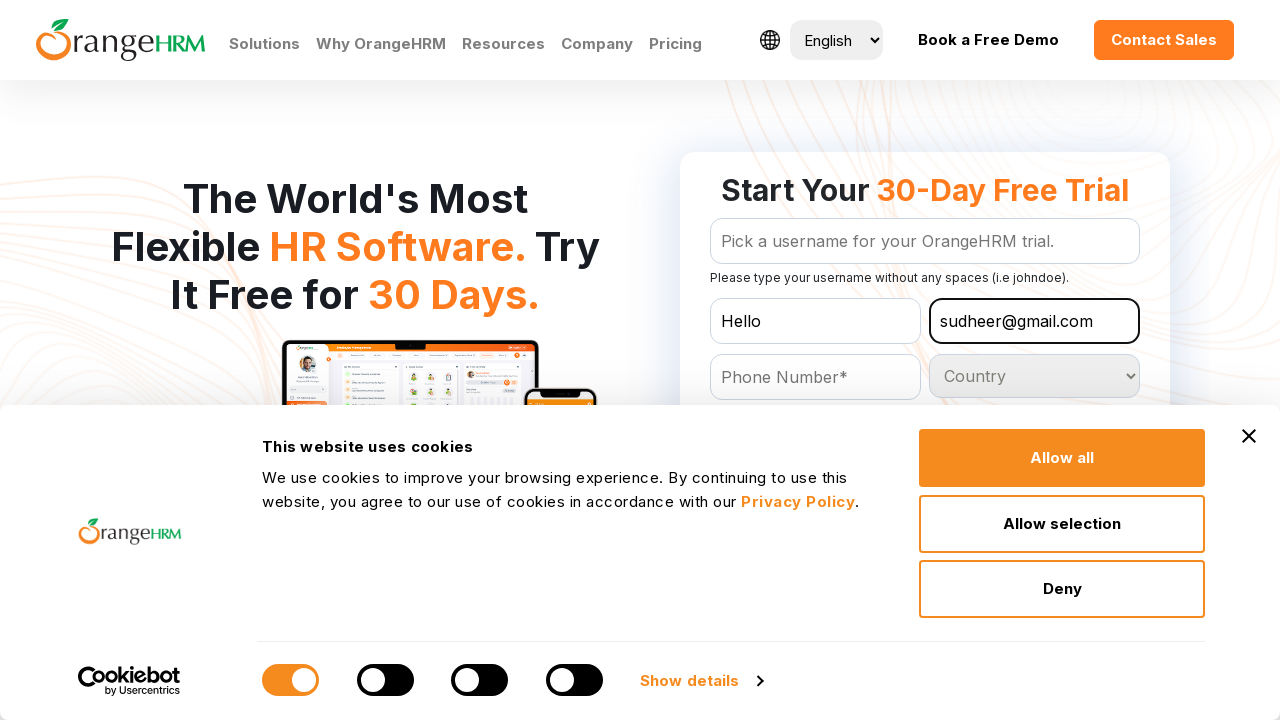

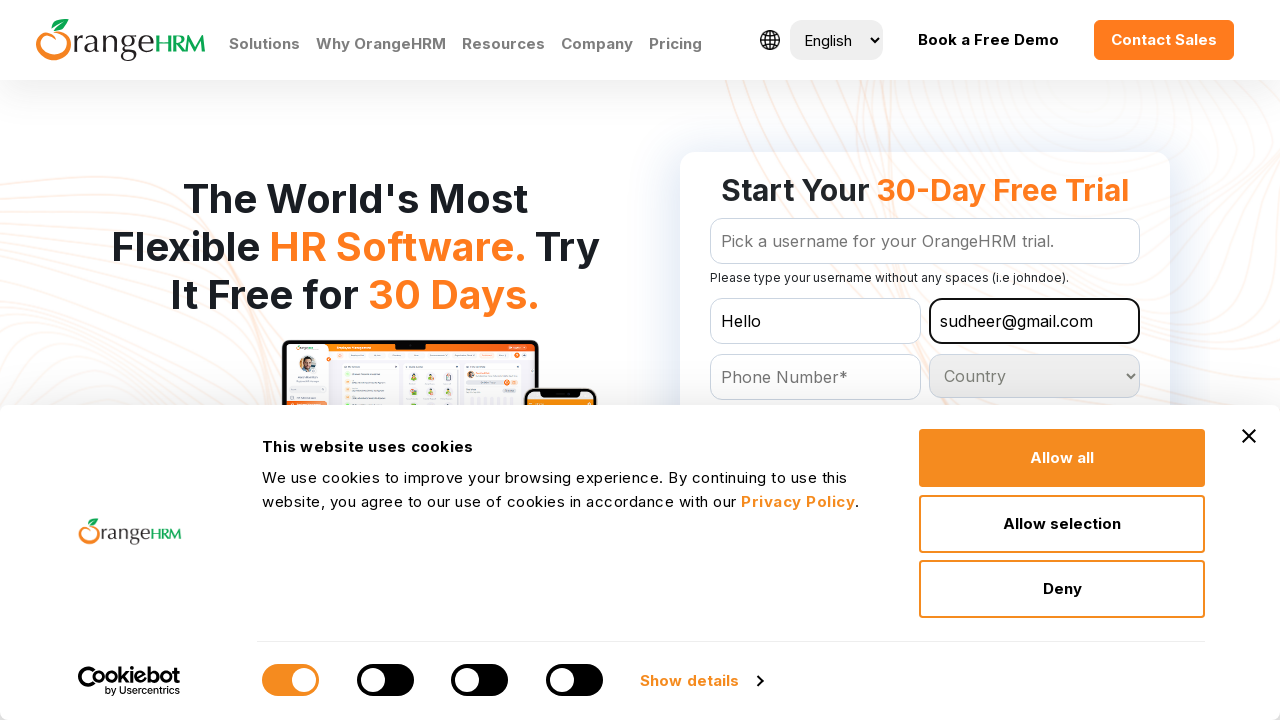